Tests that clicking on Monitors category displays only monitor products.

Starting URL: https://www.demoblaze.com/

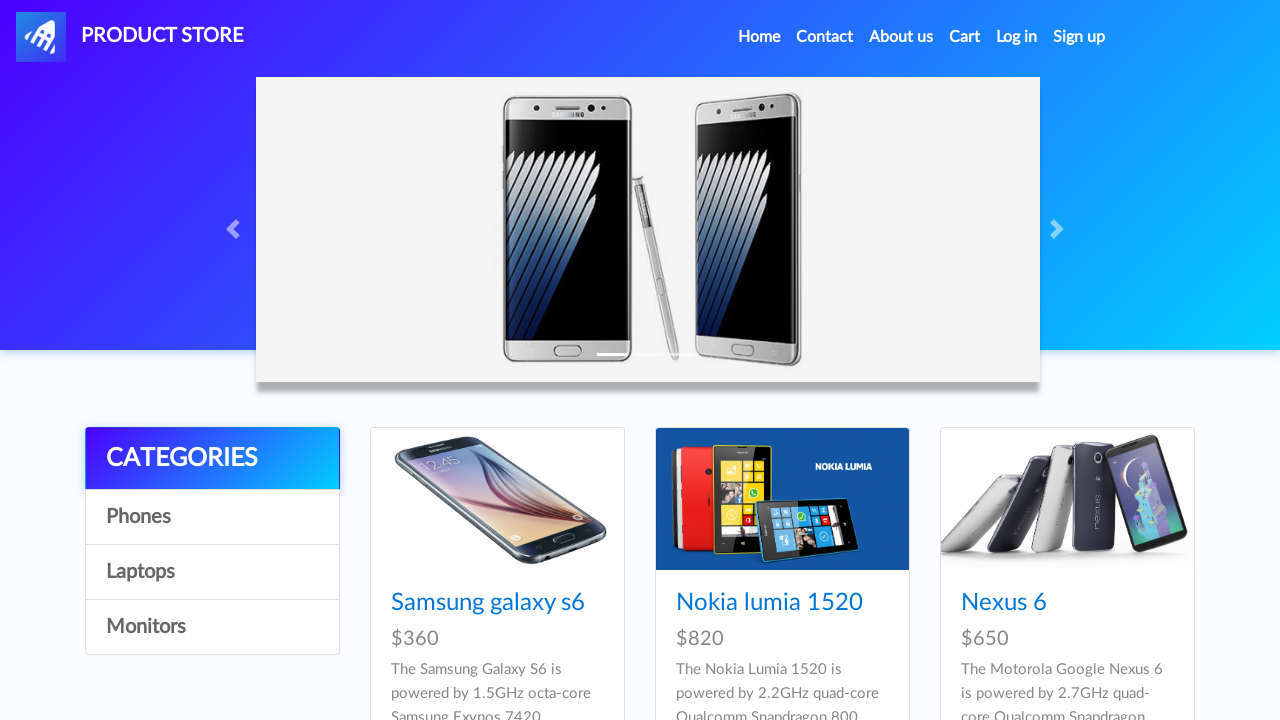

Clicked on Monitors category at (212, 627) on text=Monitors
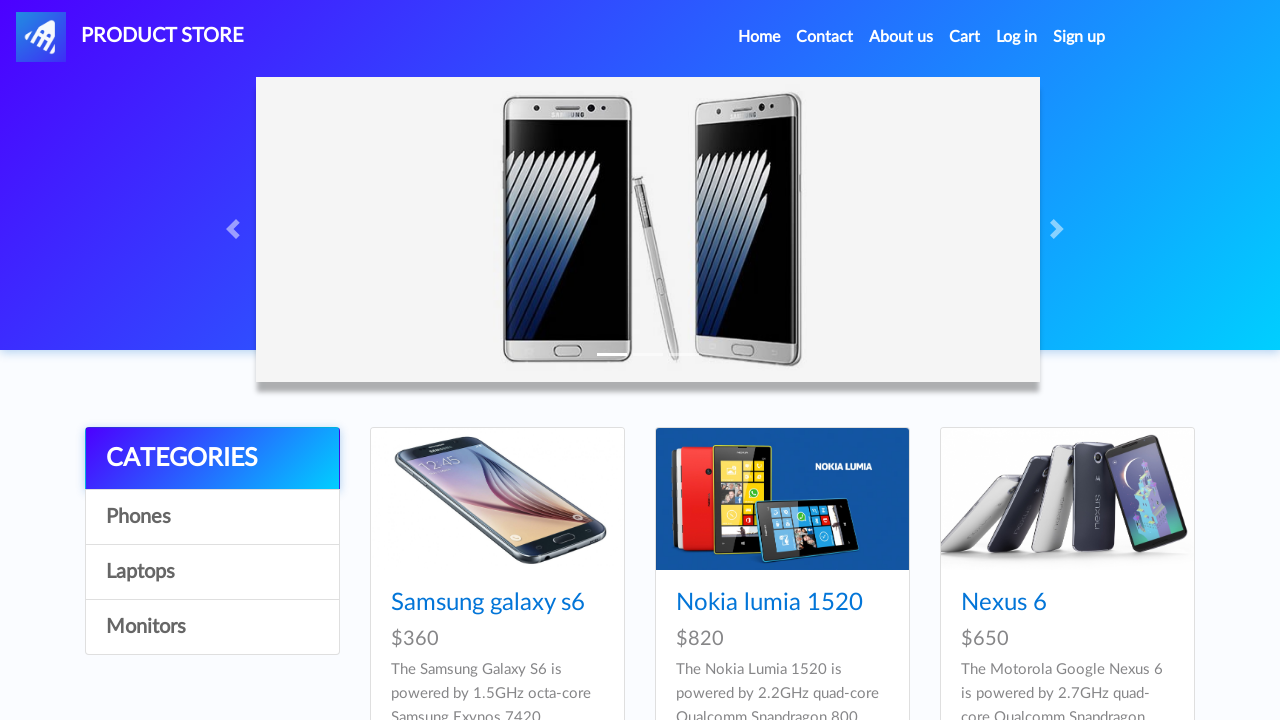

Waited for product cards to load
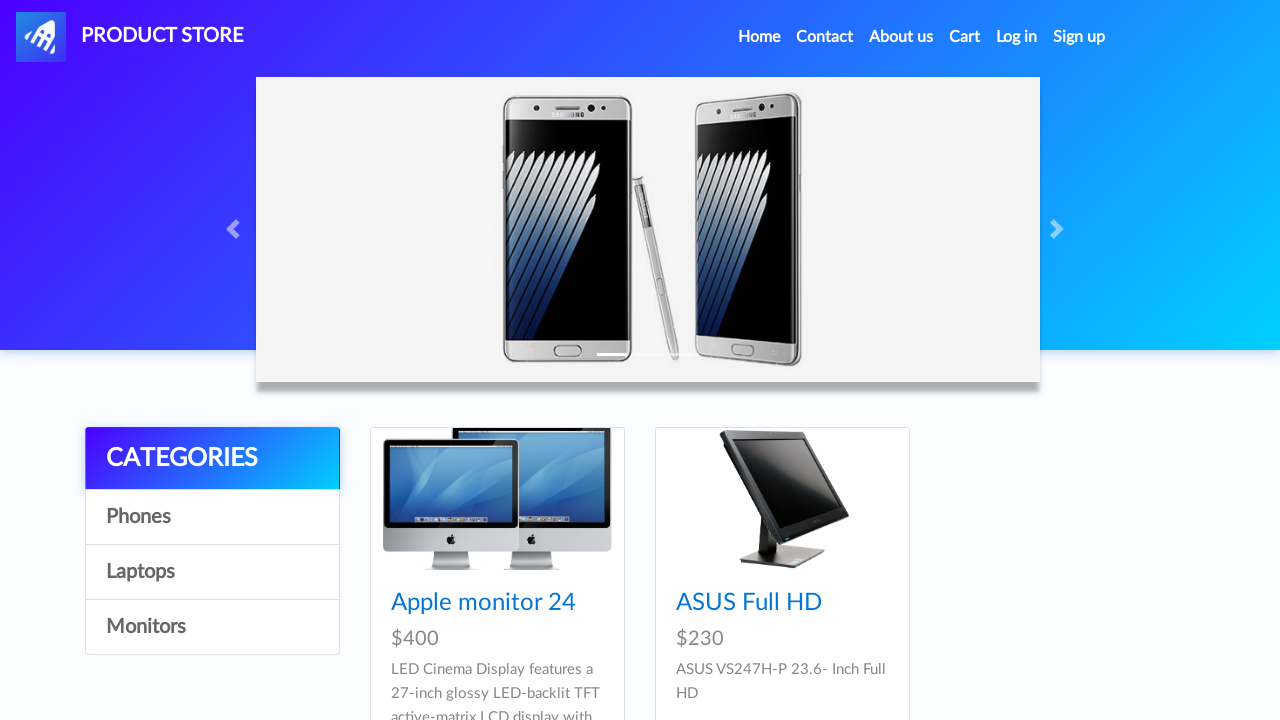

Waited 1000ms for products to fully render
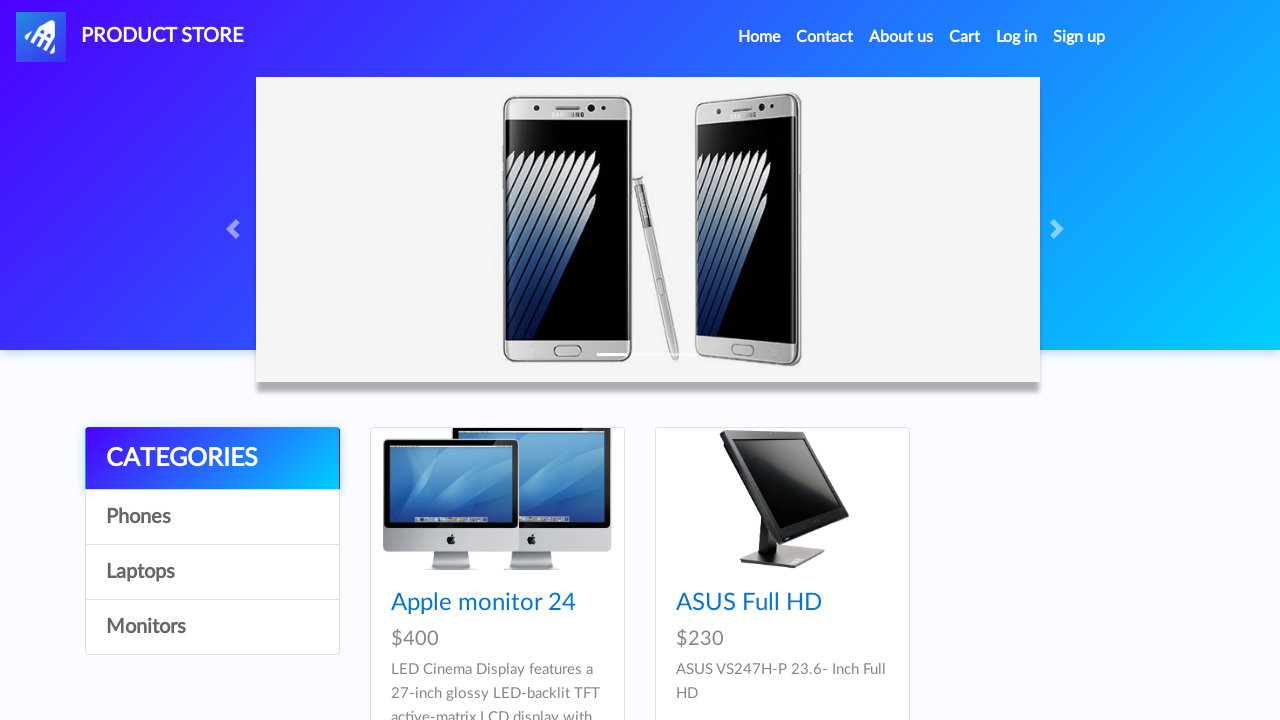

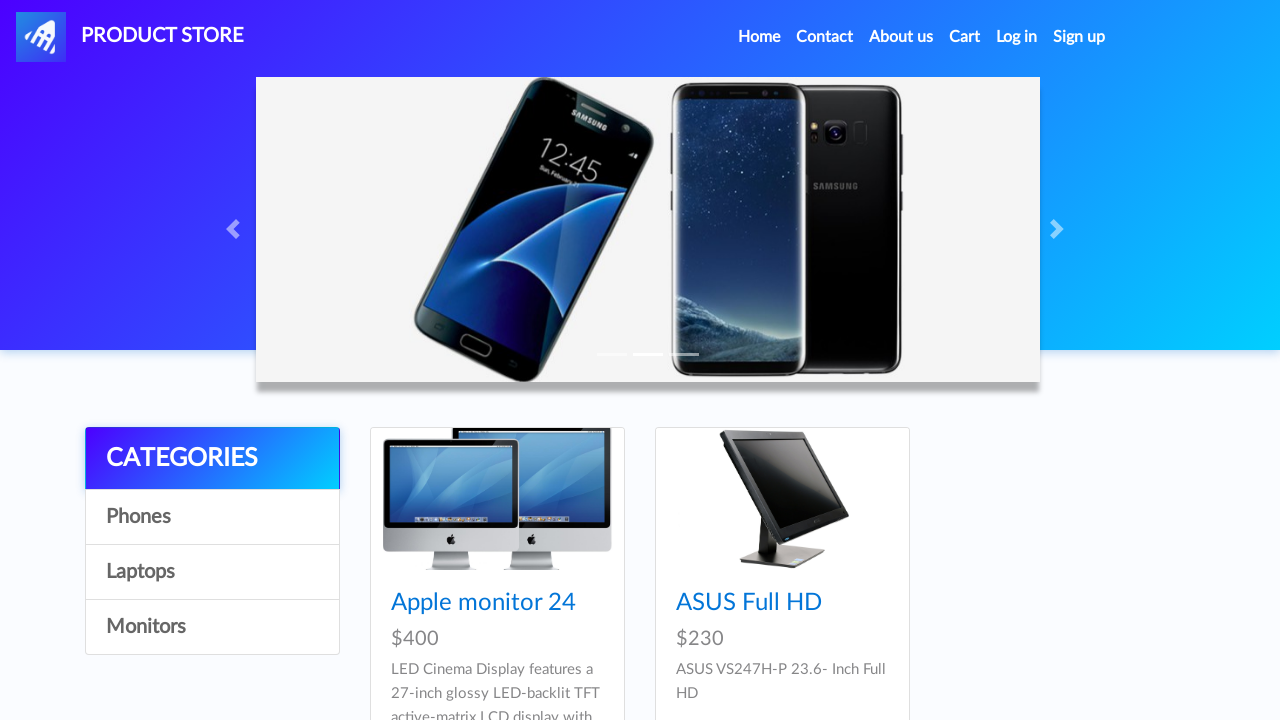